Tests non-revertable draggable functionality where an element stays in the new position after being dropped

Starting URL: https://demoqa.com/droppable

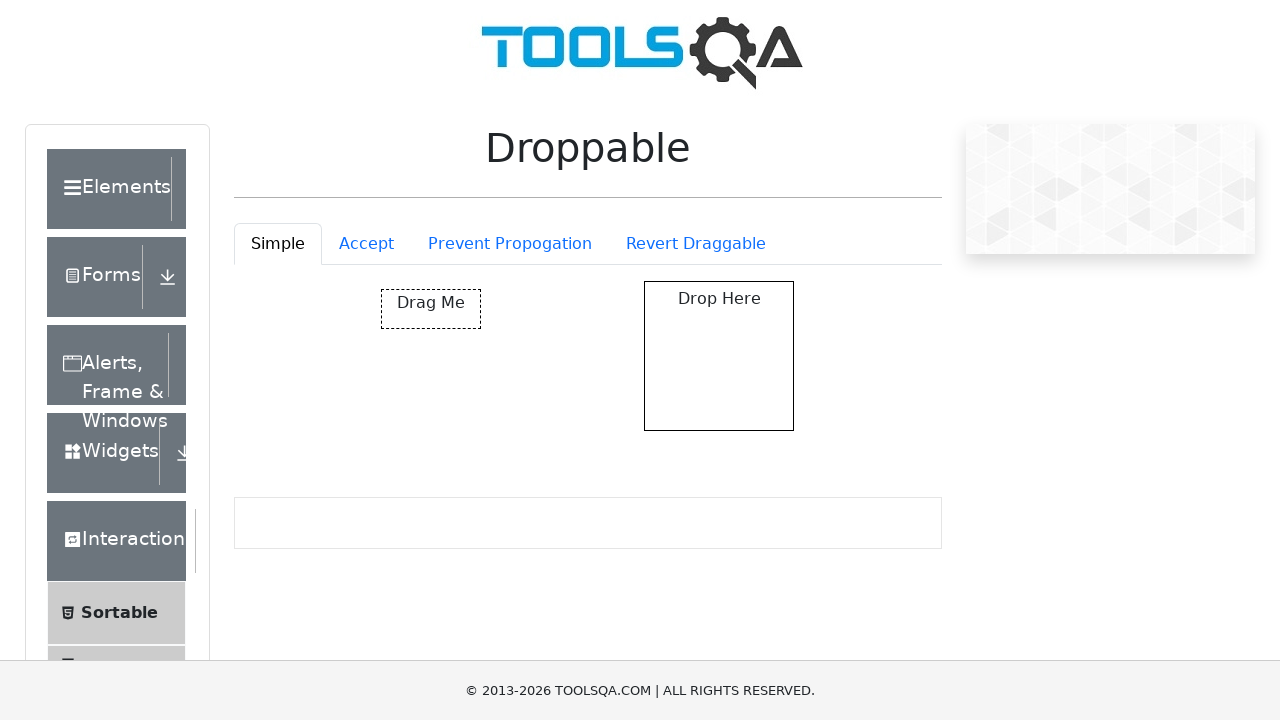

Clicked on the 'Revert Draggable' tab at (696, 244) on #droppableExample-tab-revertable
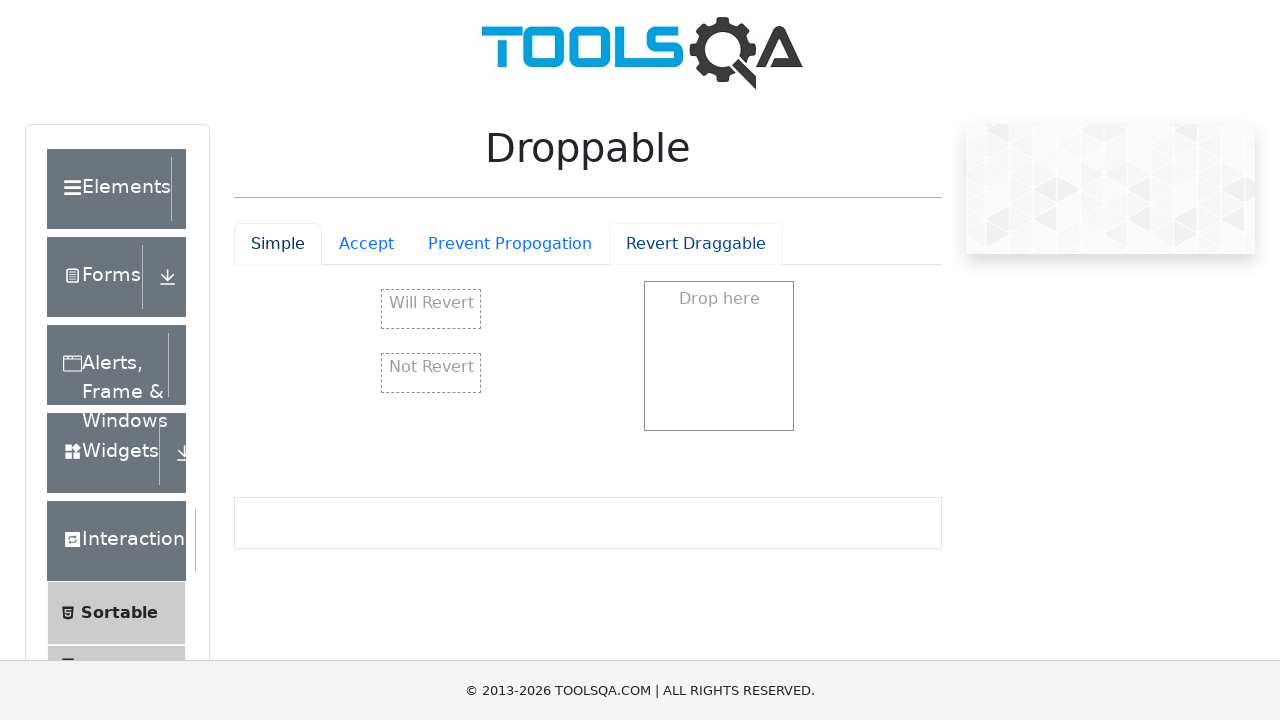

Tab content loaded and #notRevertable element is visible
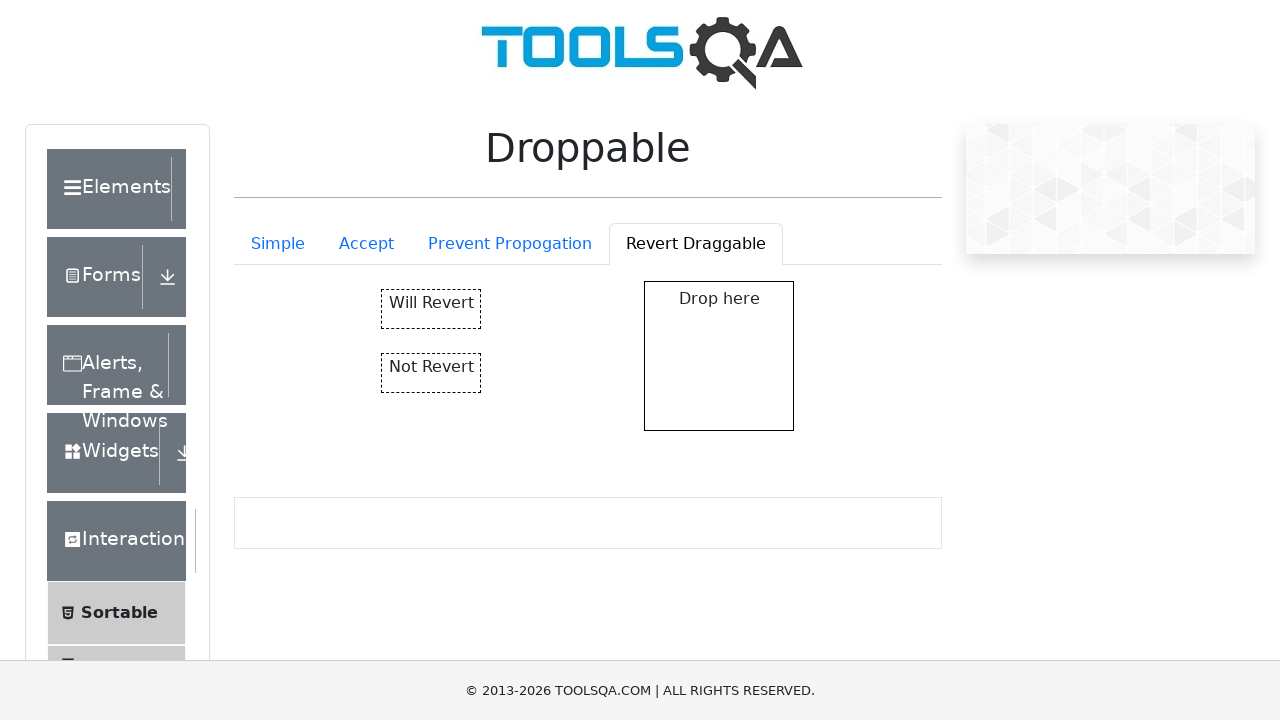

Located the non-revertable draggable element, drop container, and revertable element
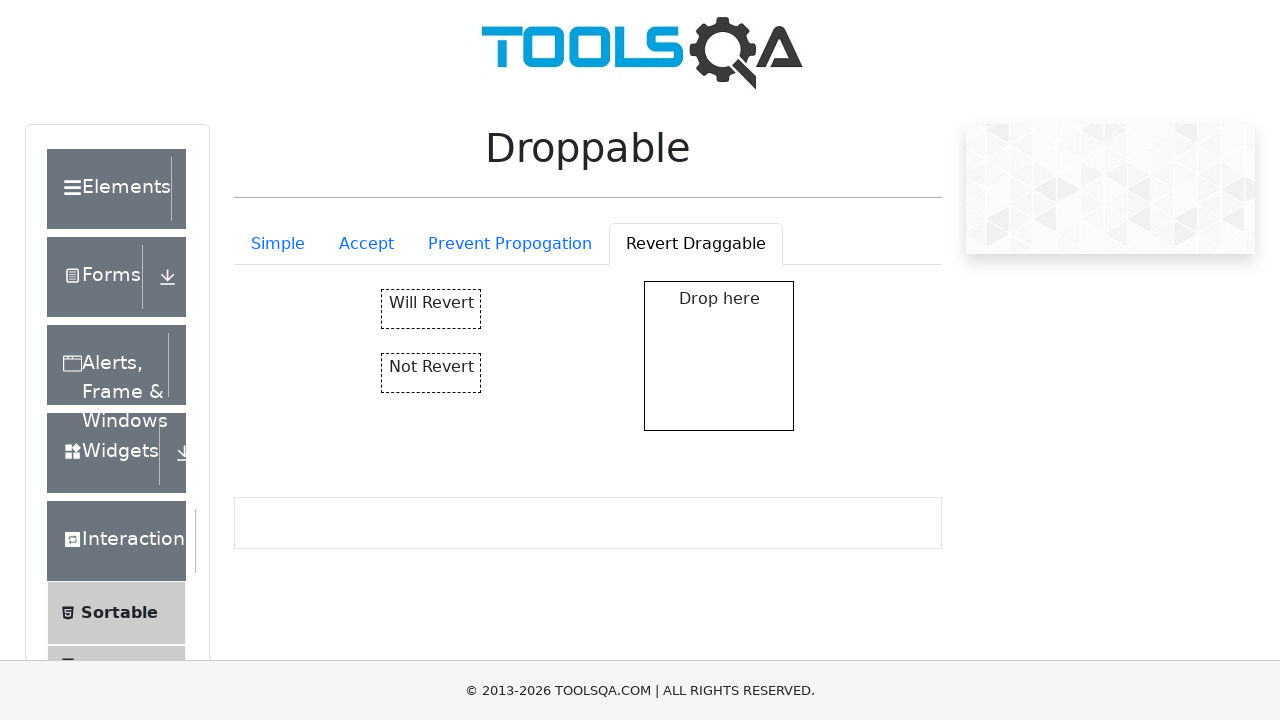

Dragged non-revertable element to the drop container at (719, 356)
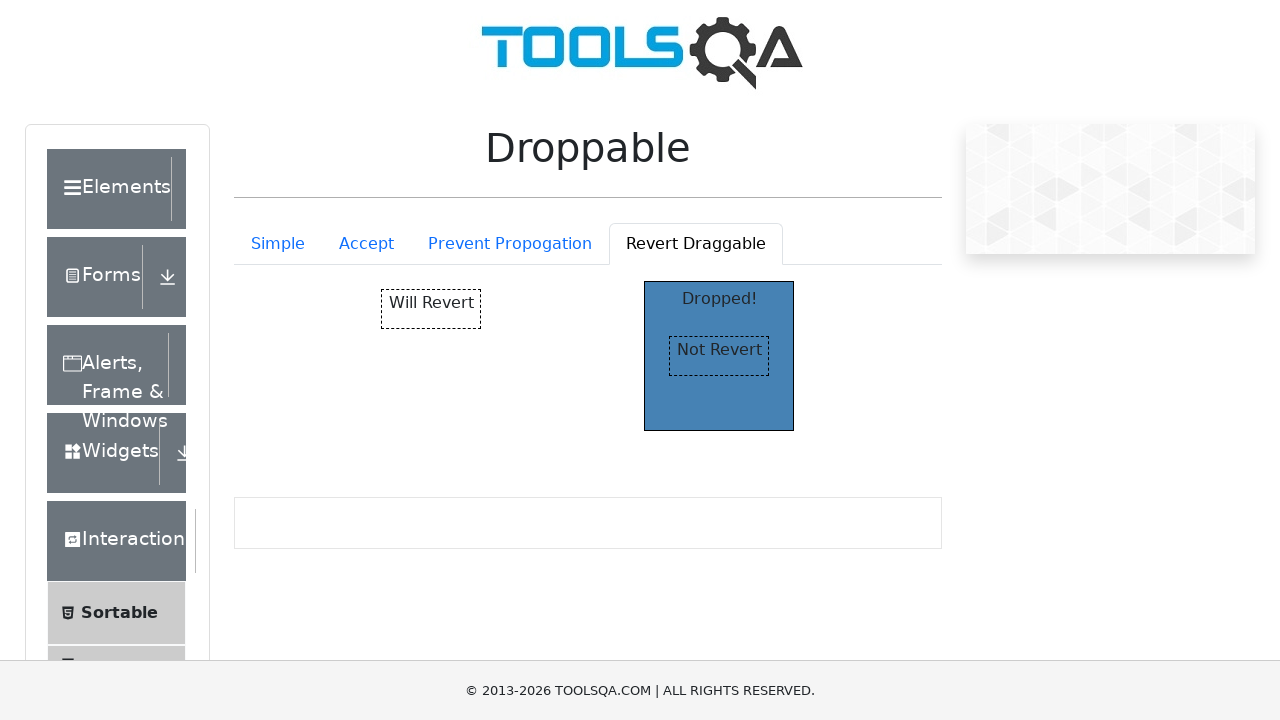

Waited 500ms to check if element reverts (it should not)
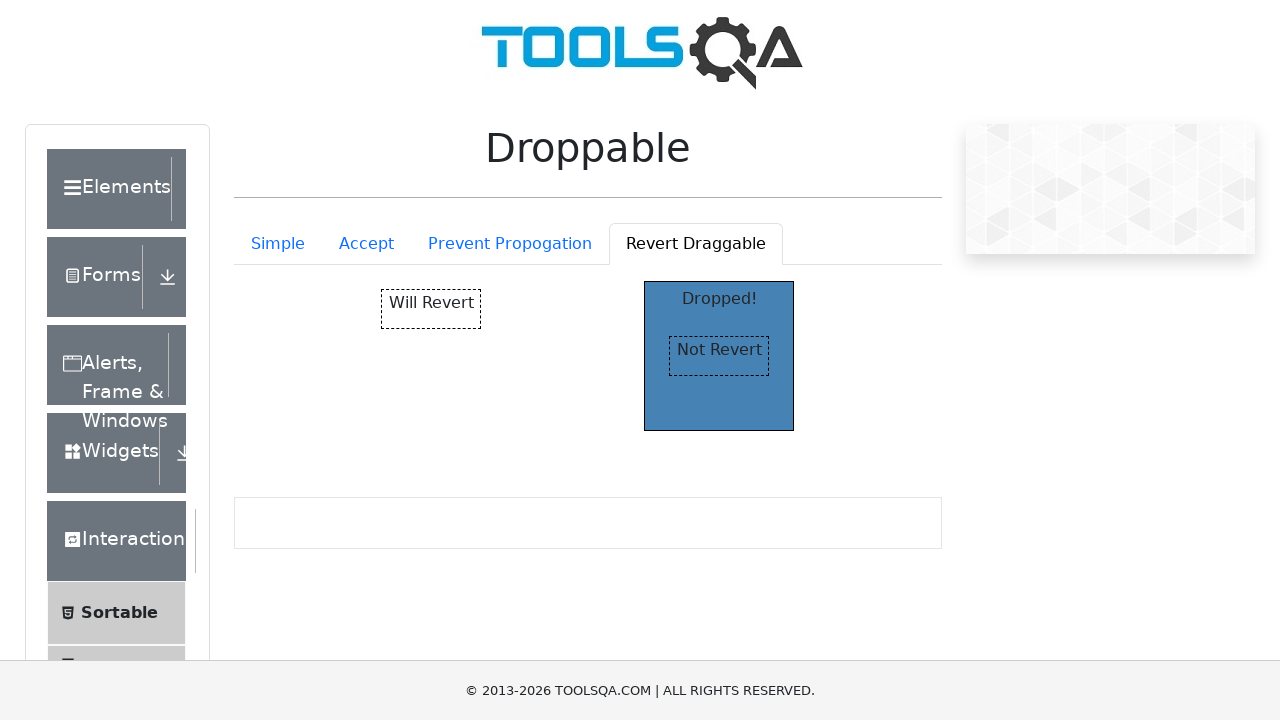

Dragged non-revertable element to the revertable element location at (431, 309)
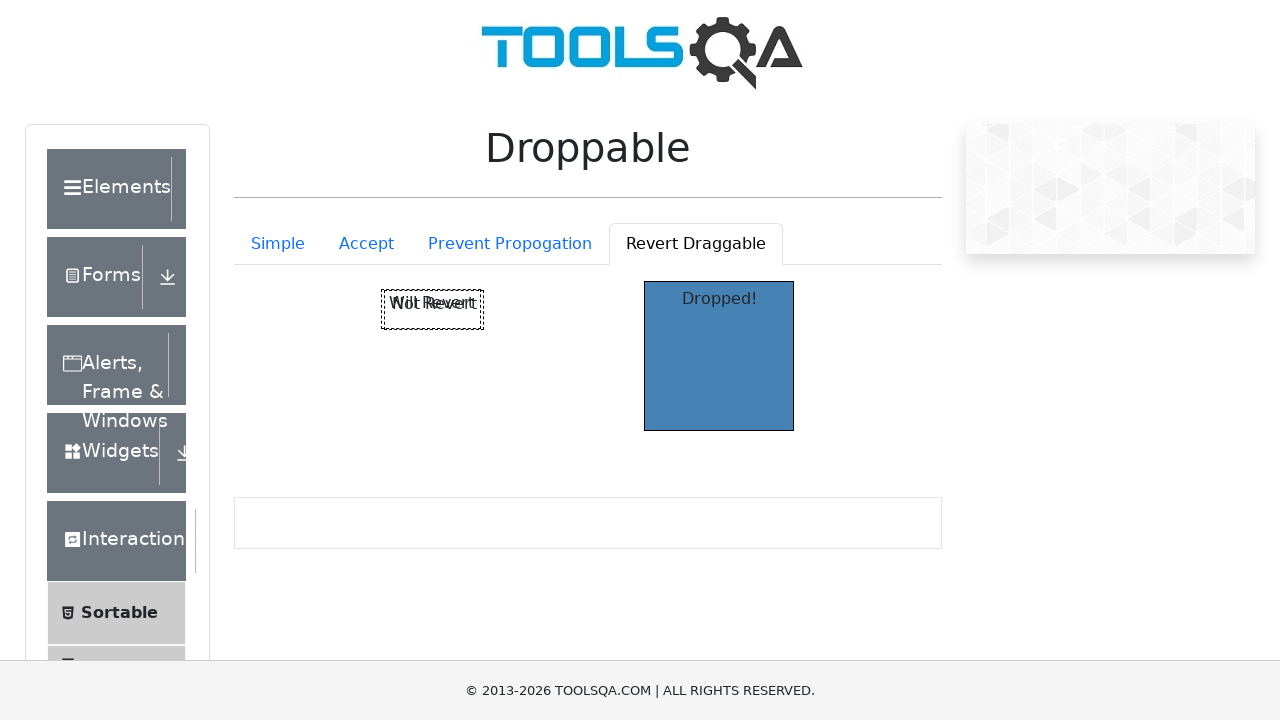

Waited 1000ms to verify the element stays in the new position and does not revert
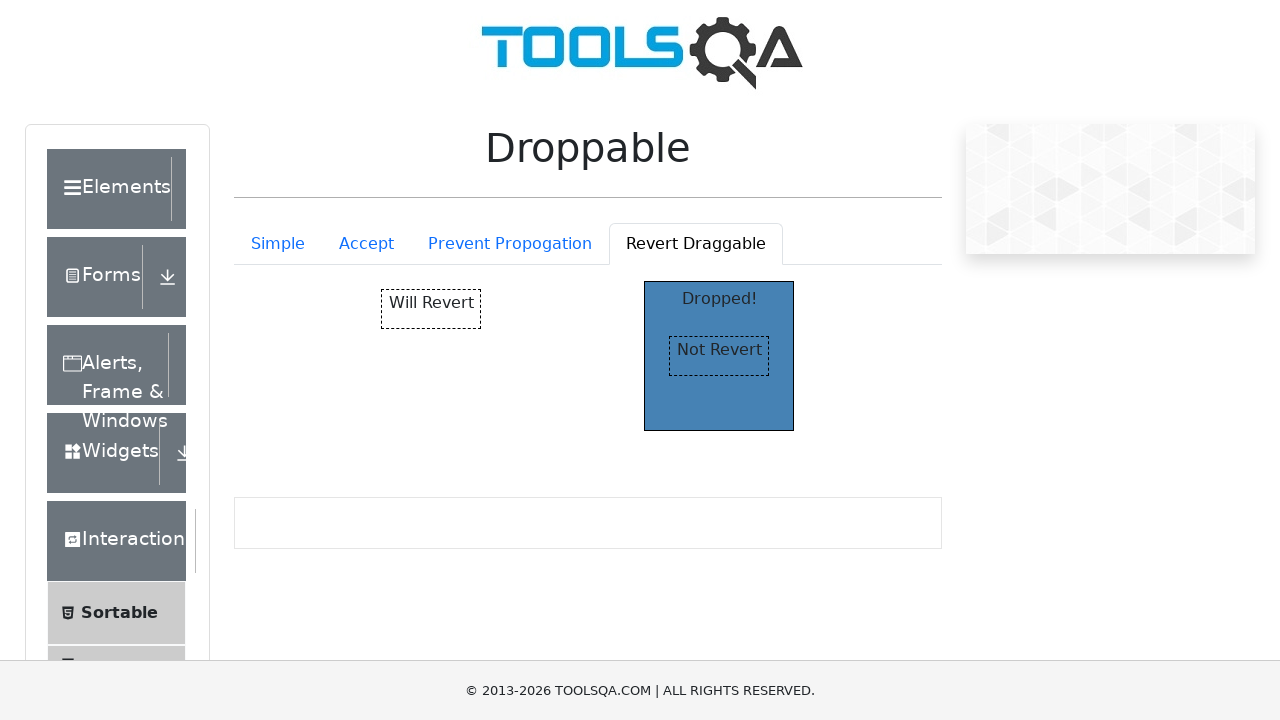

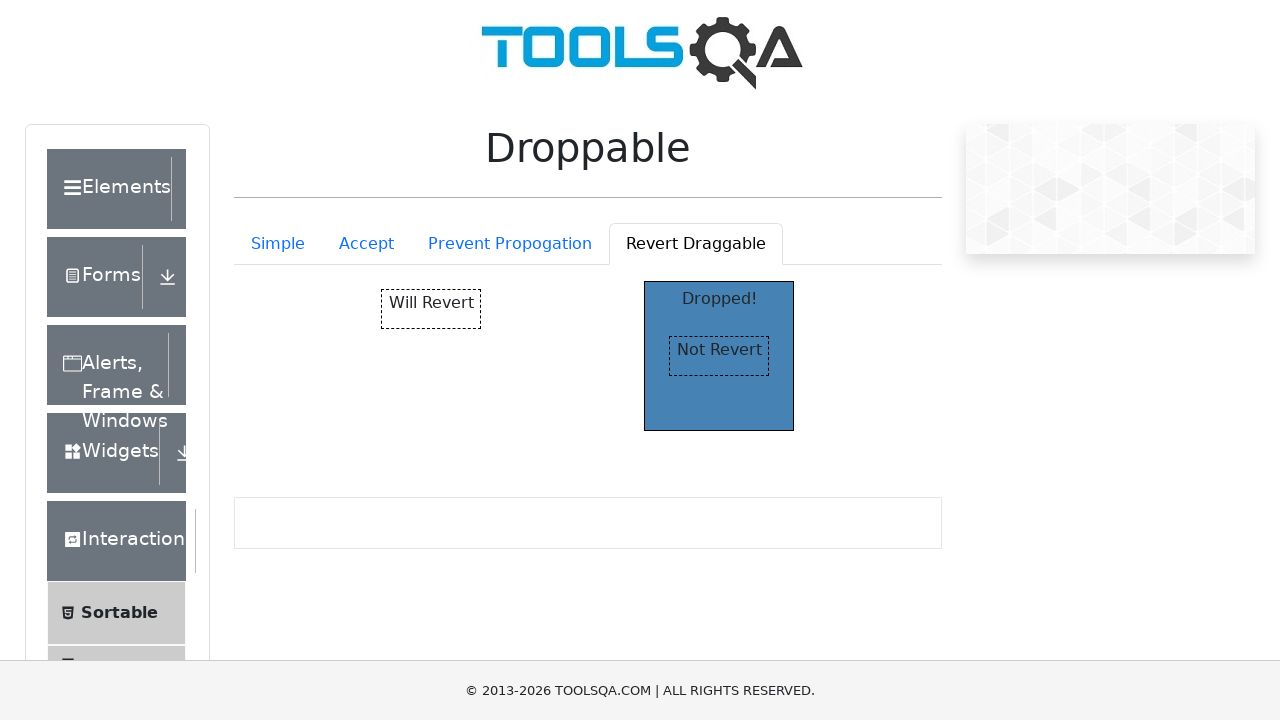